Tests clicking a button identified by CSS class attribute

Starting URL: http://uitestingplayground.com/classattr

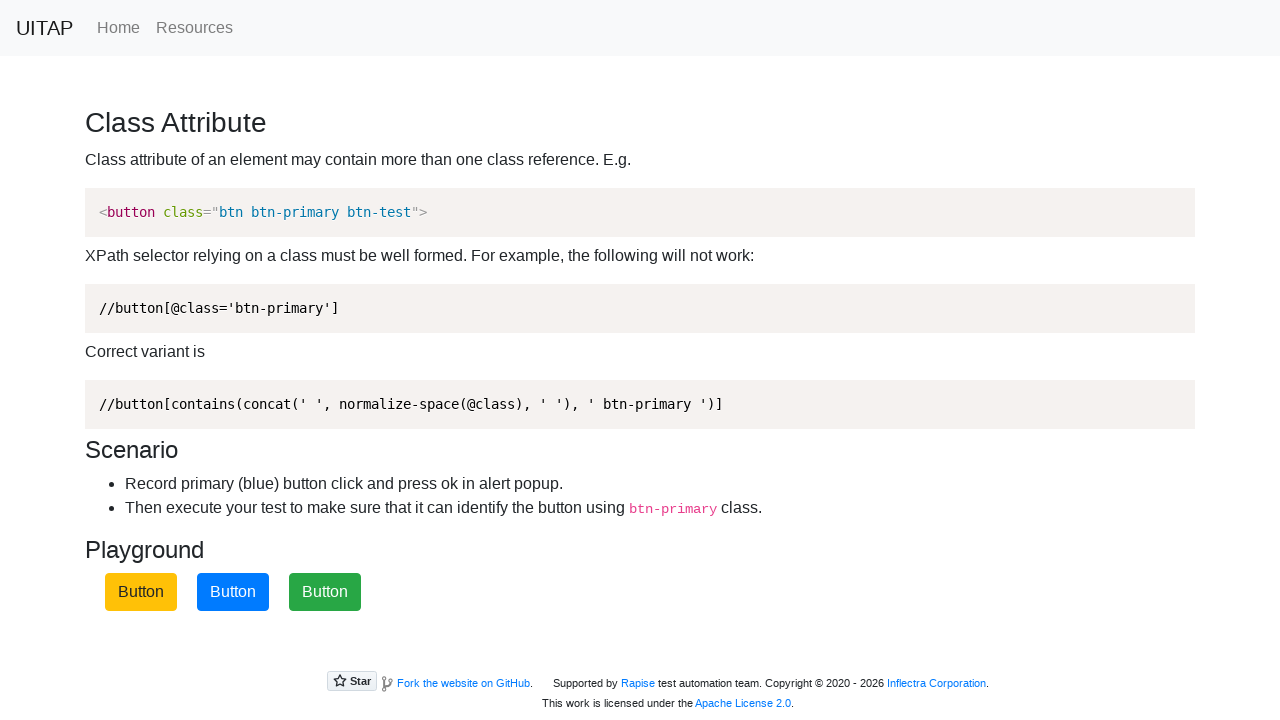

Clicked button with CSS class 'btn-primary' at (233, 592) on .btn-primary
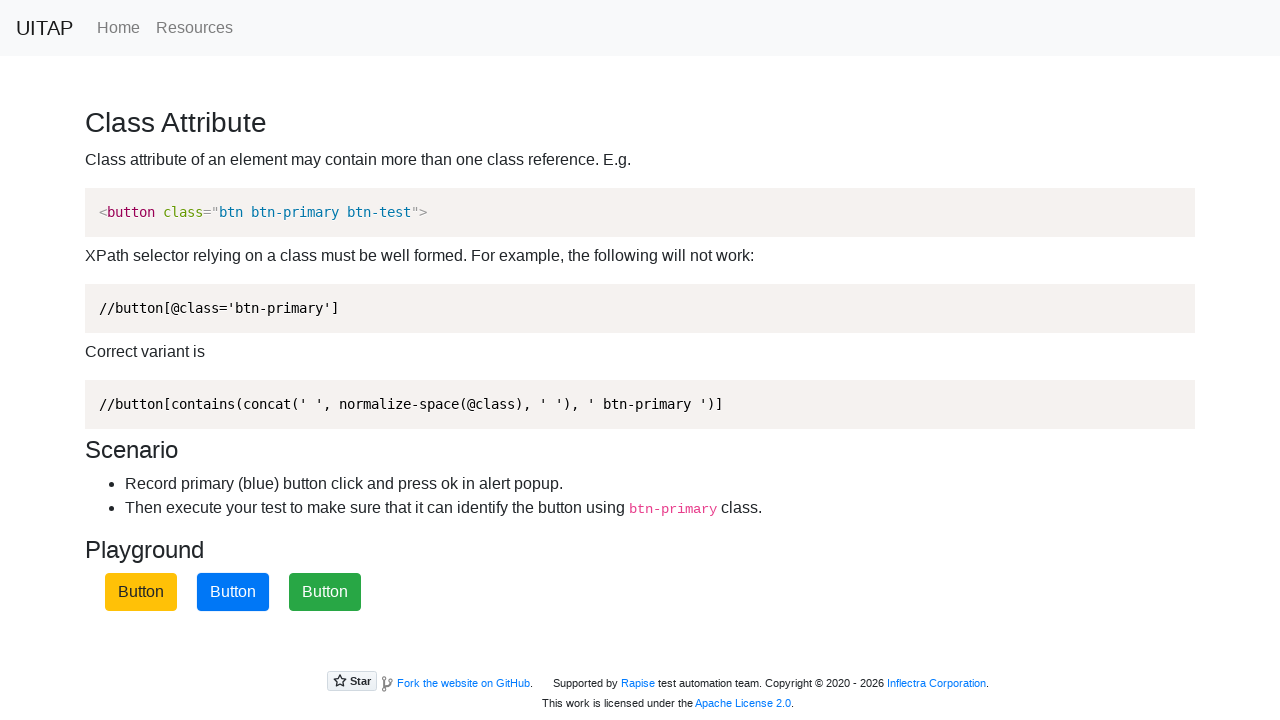

Set up dialog handler to accept alerts
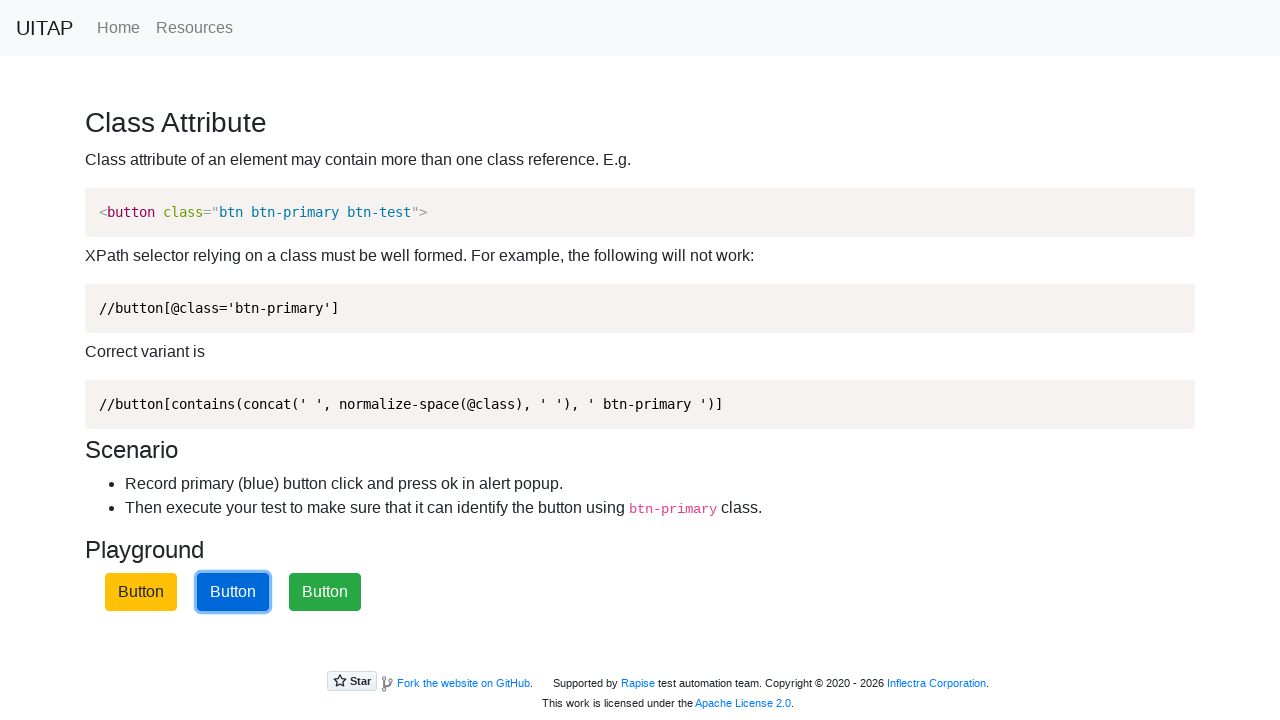

Navigated back to classattr page for iteration
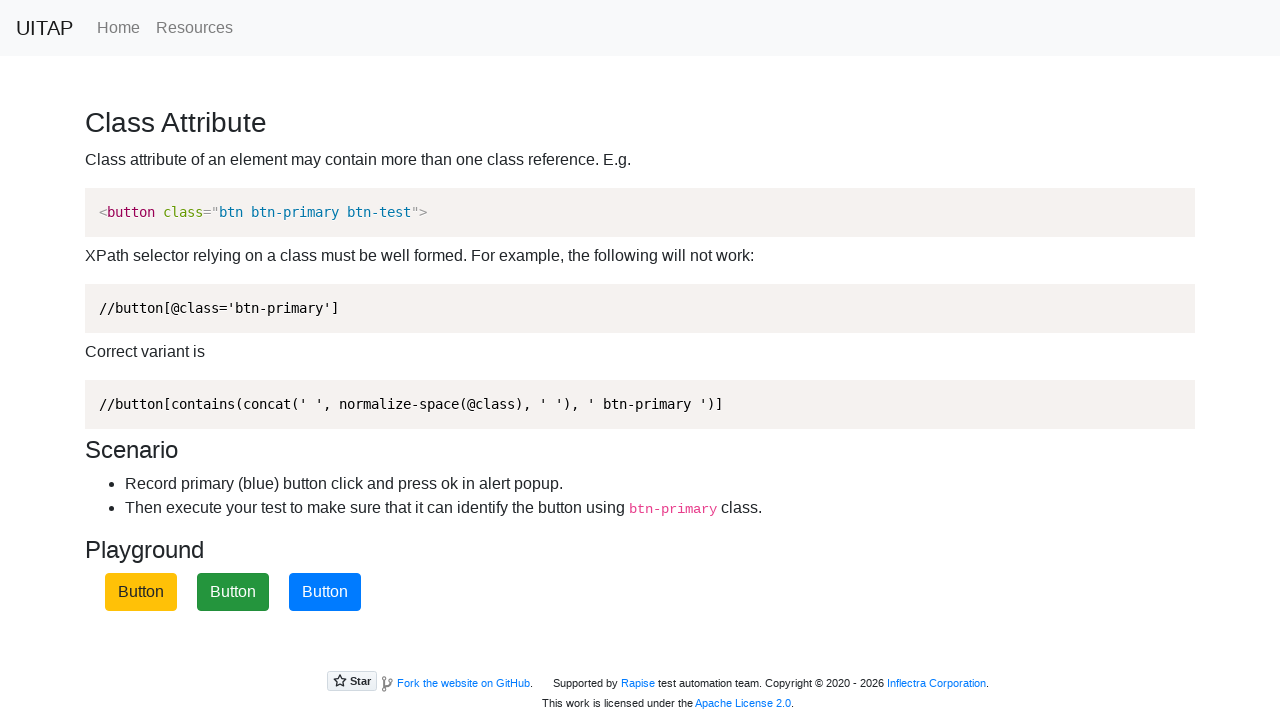

Clicked button with CSS class 'btn-primary' at (325, 592) on .btn-primary
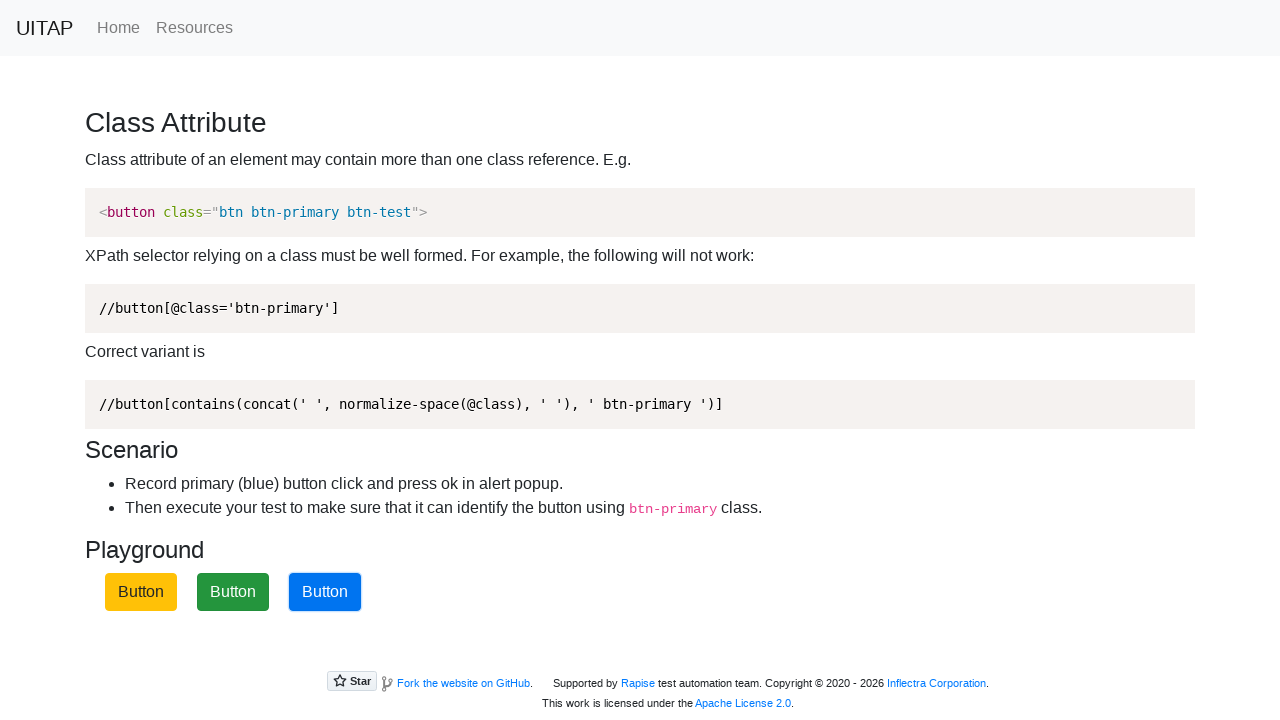

Set up dialog handler to accept alerts
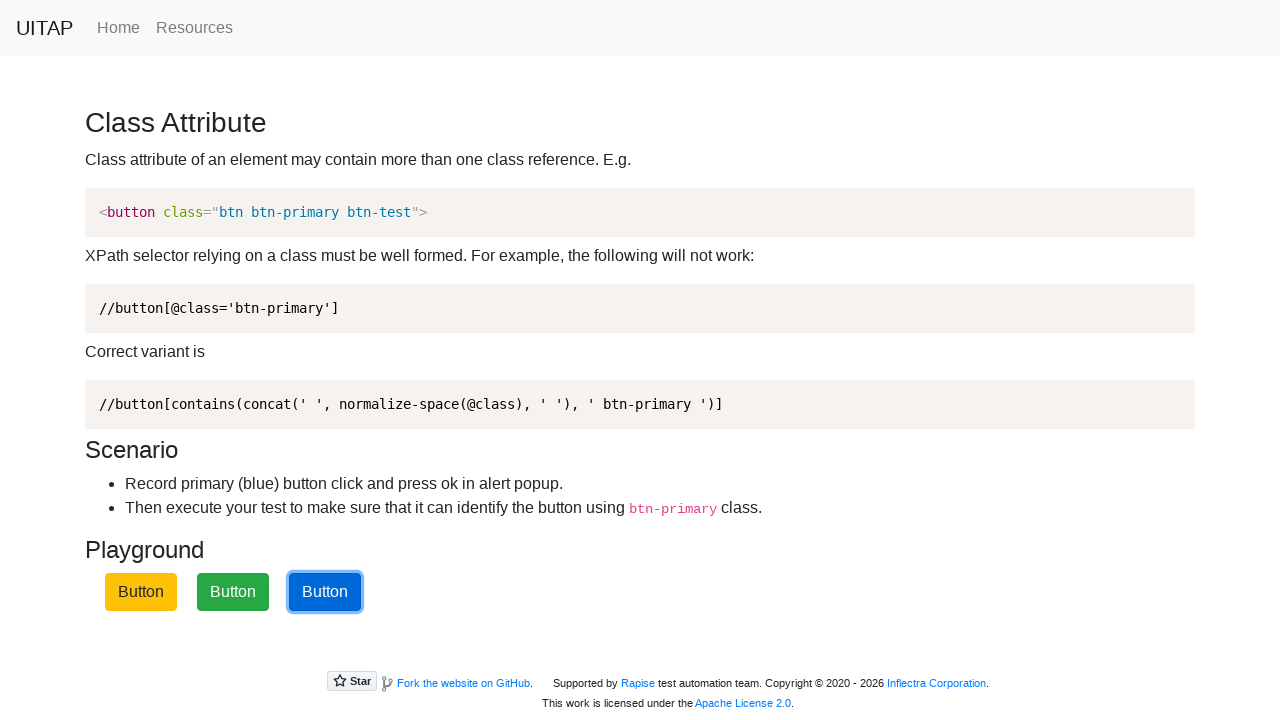

Navigated back to classattr page for iteration
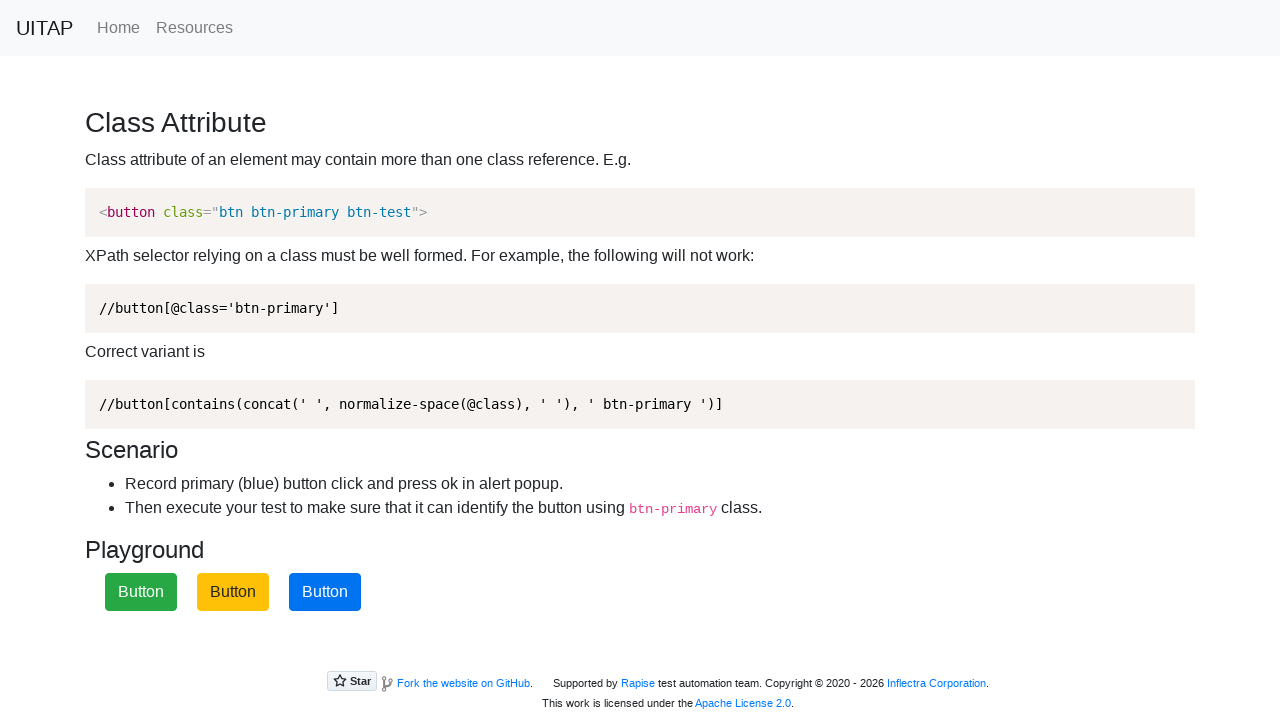

Clicked button with CSS class 'btn-primary' at (325, 592) on .btn-primary
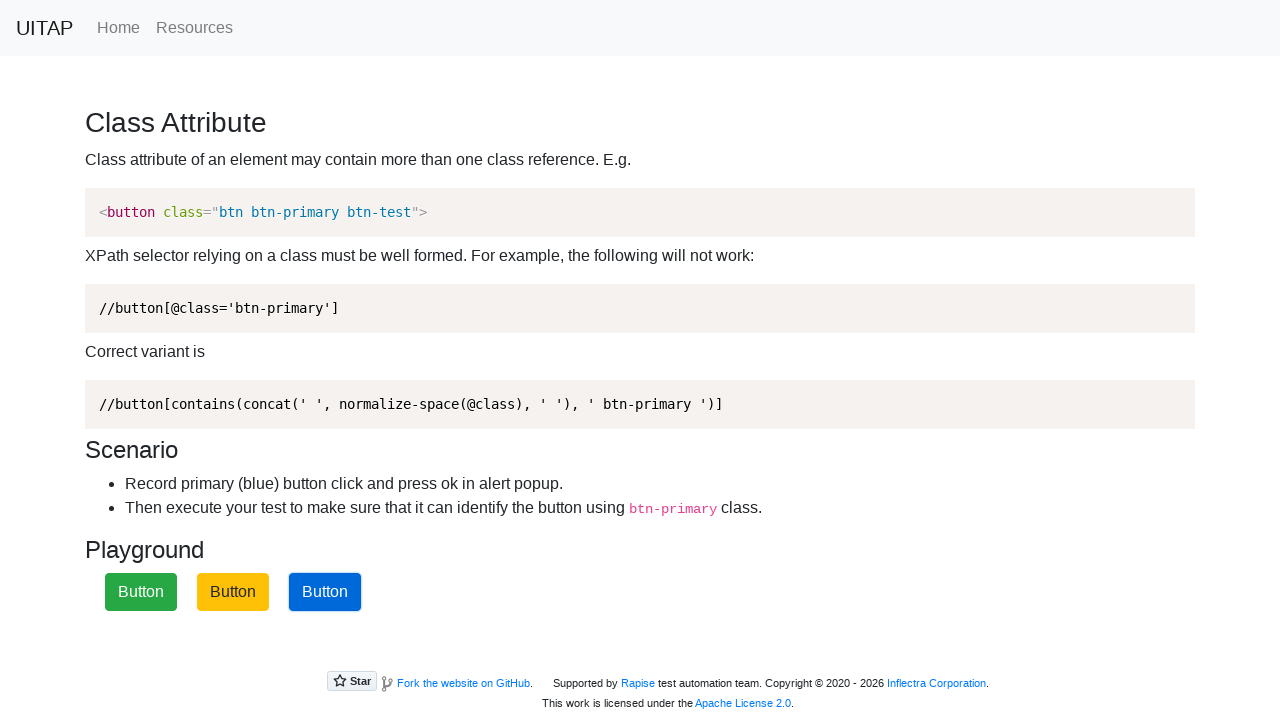

Set up dialog handler to accept alerts
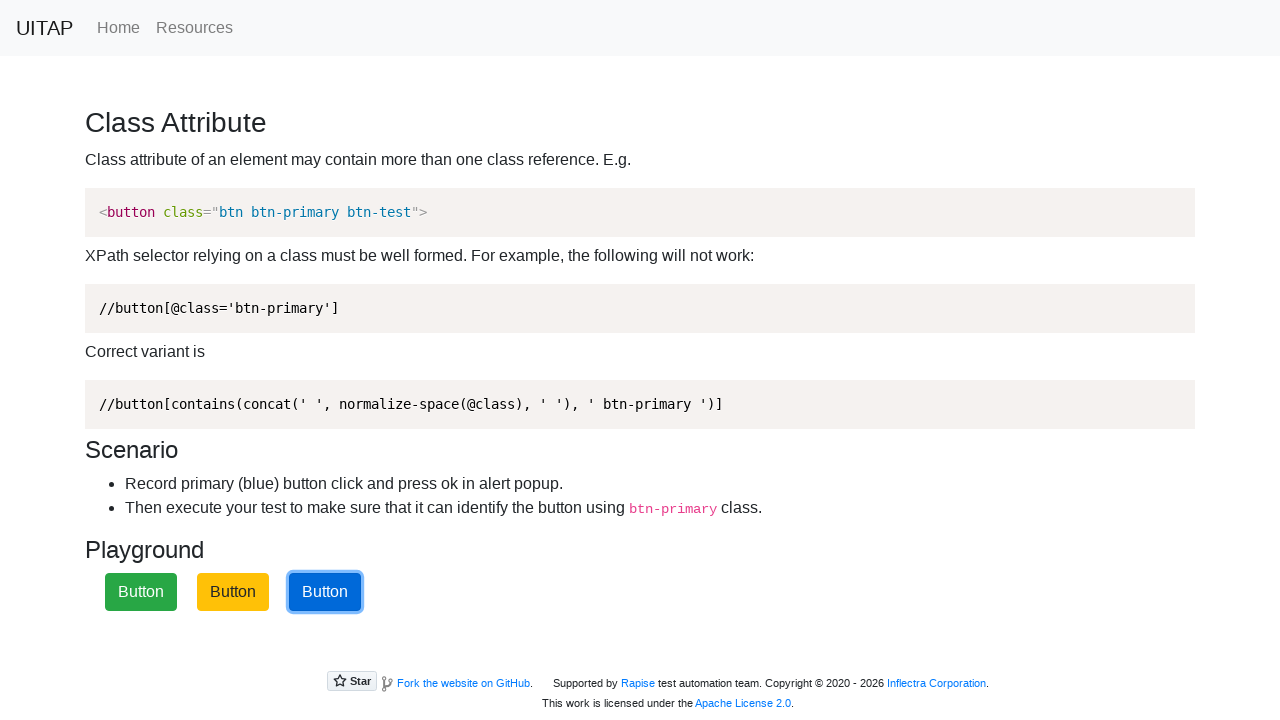

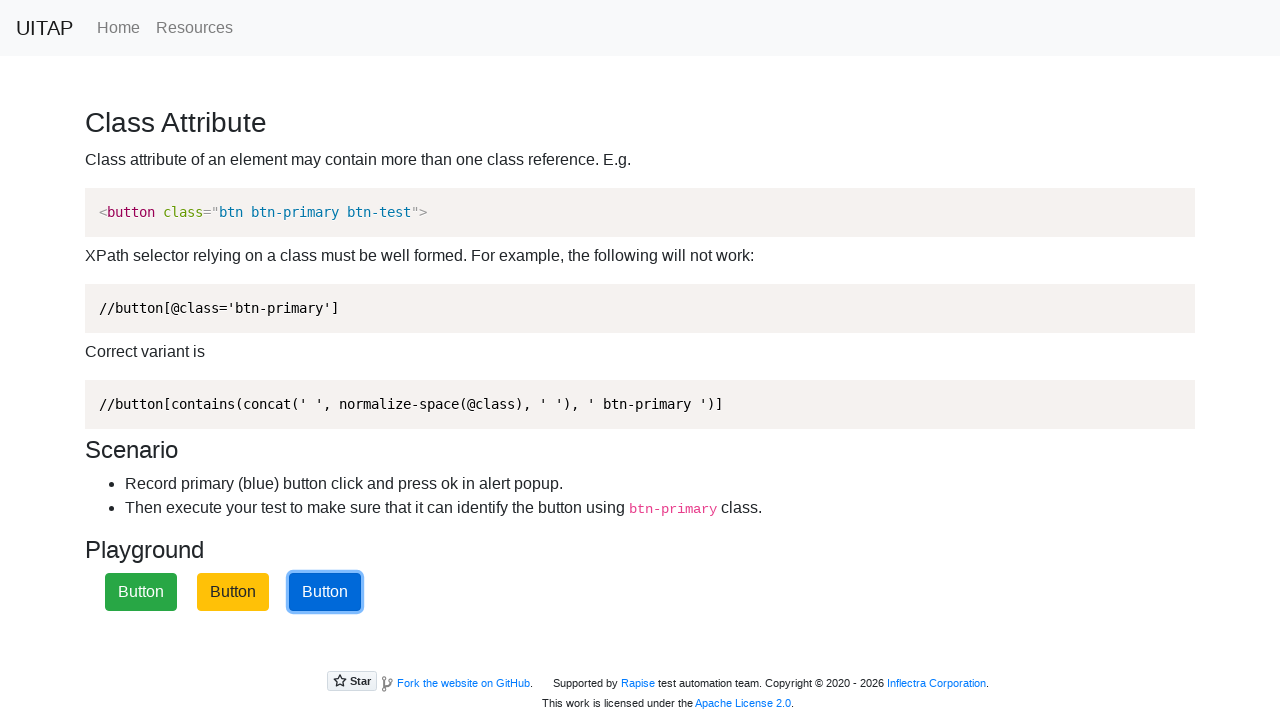